Tests the W3Schools search functionality by entering "Java" in the search box and clicking the search button

Starting URL: https://www.w3schools.com/

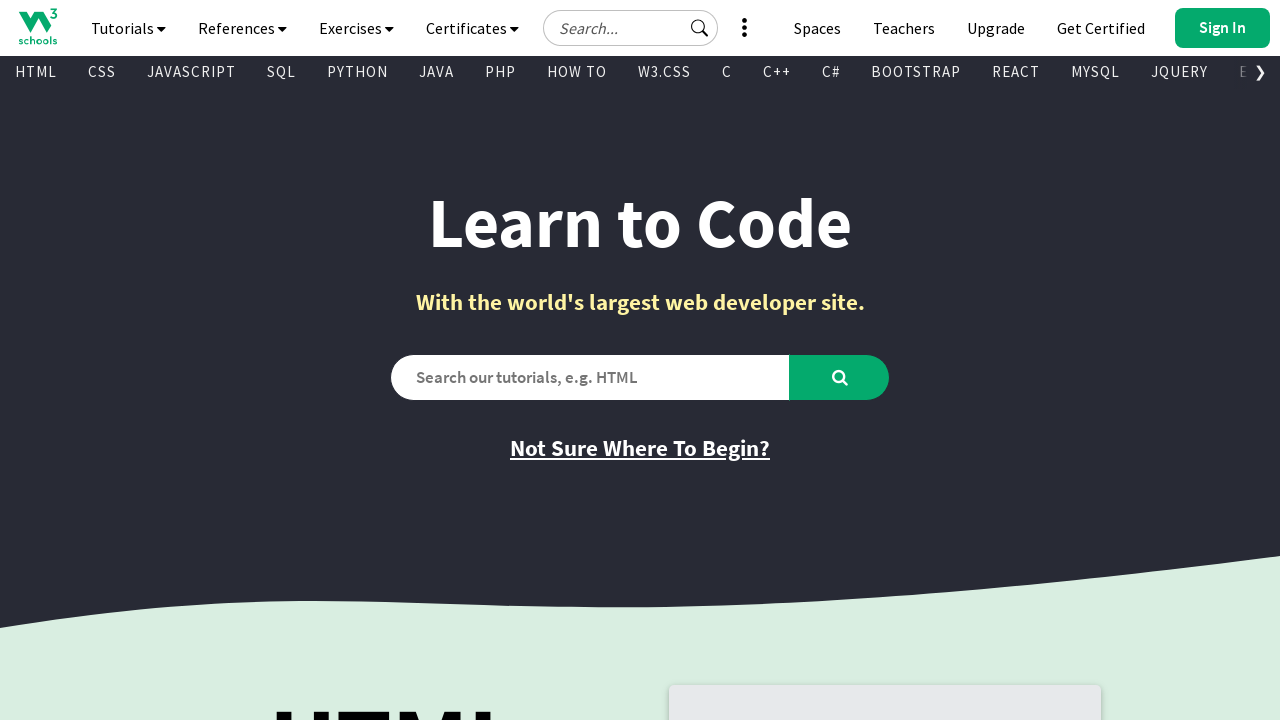

Filled search box with 'Java' on #search2
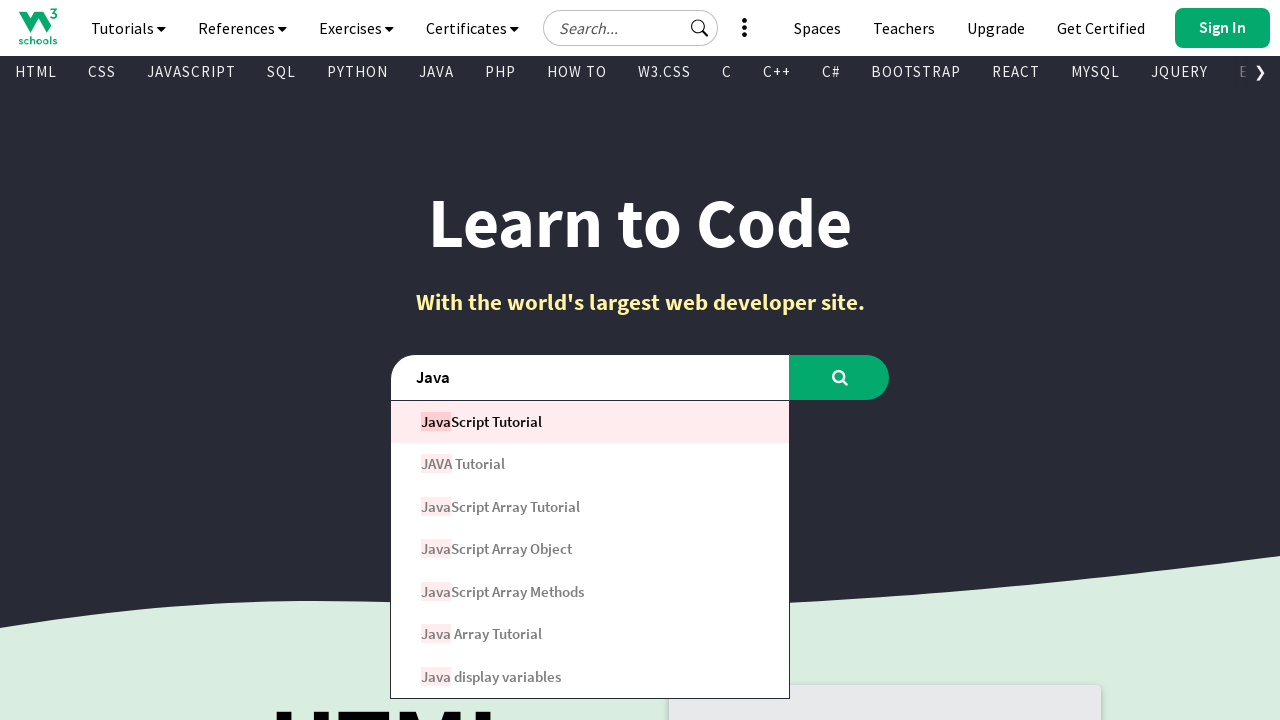

Clicked search button at (840, 377) on #learntocode_searchbtn
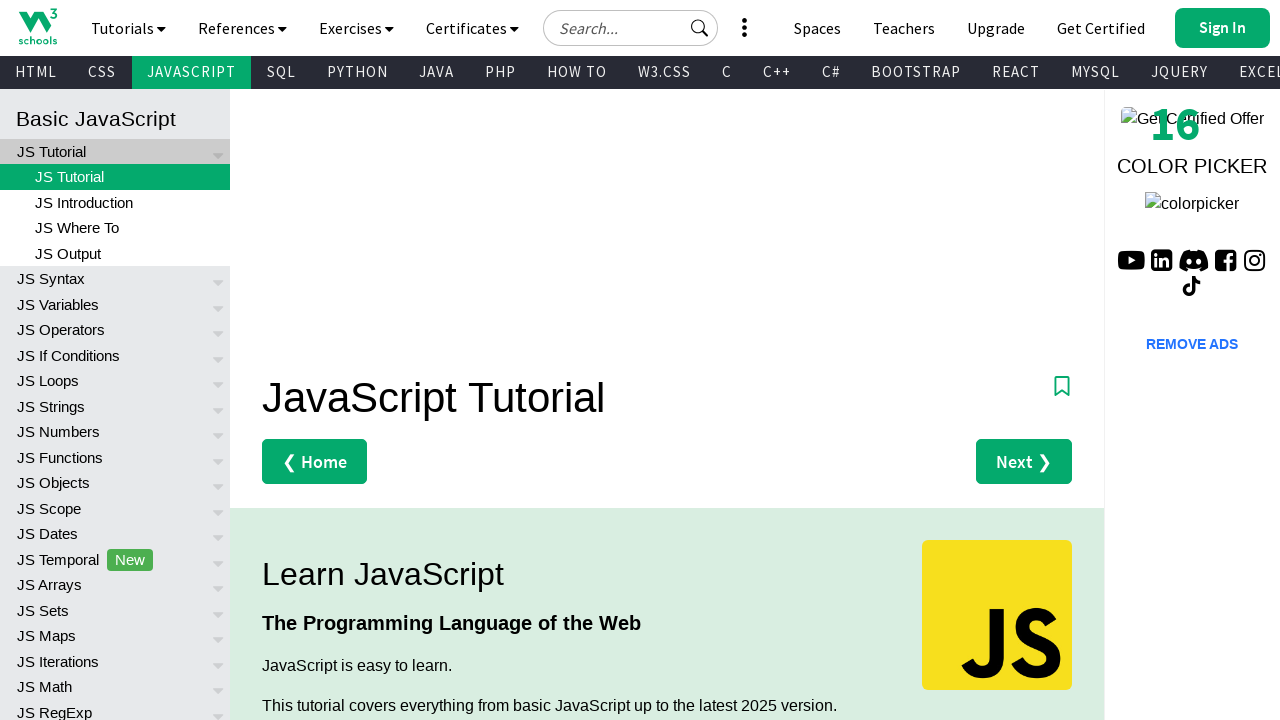

Search results loaded
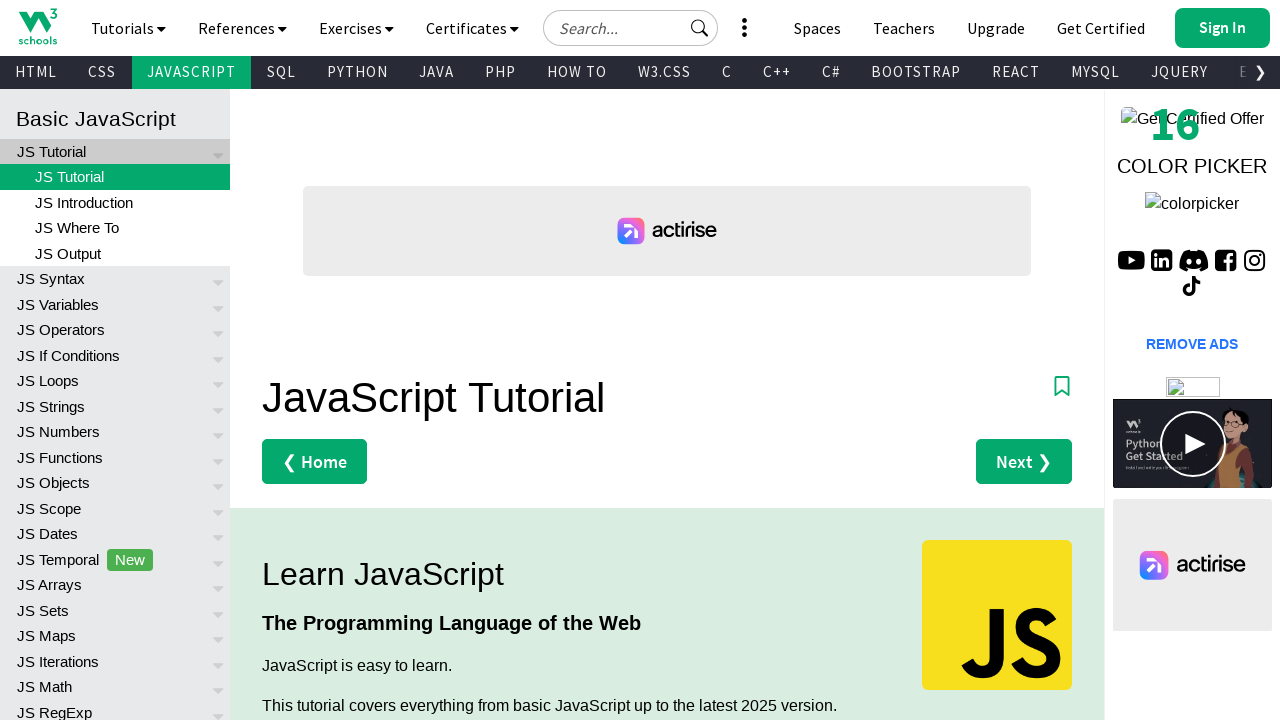

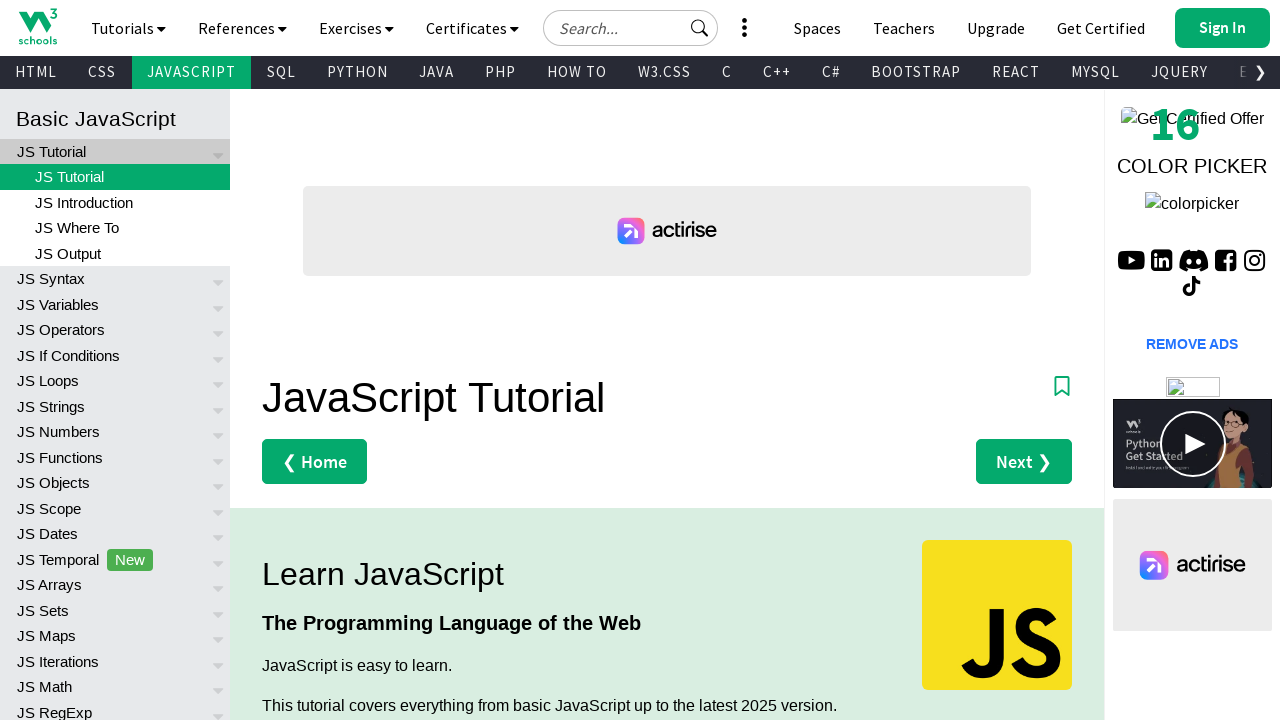